Tests window handling functionality by clicking to open a new separate window and switching between browser windows

Starting URL: https://demo.automationtesting.in/Windows.html

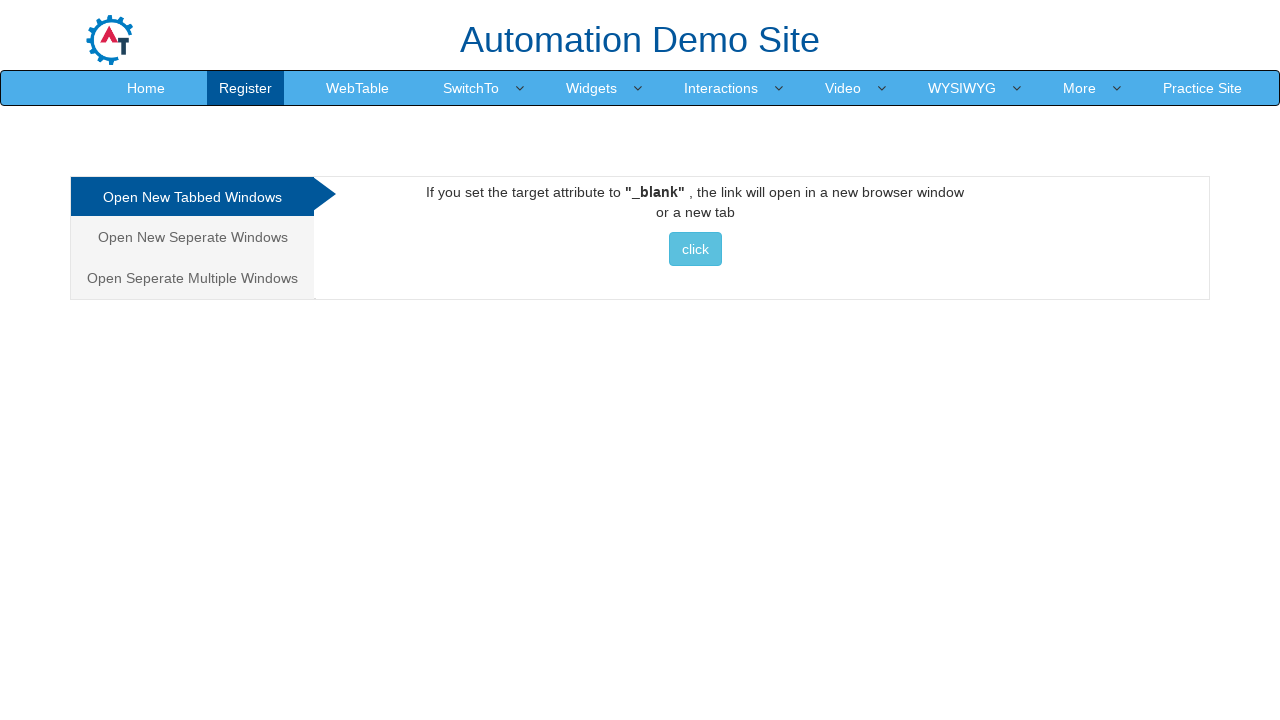

Clicked 'Open New Seperate Windows' link at (192, 237) on xpath=//a[text()='Open New Seperate Windows']
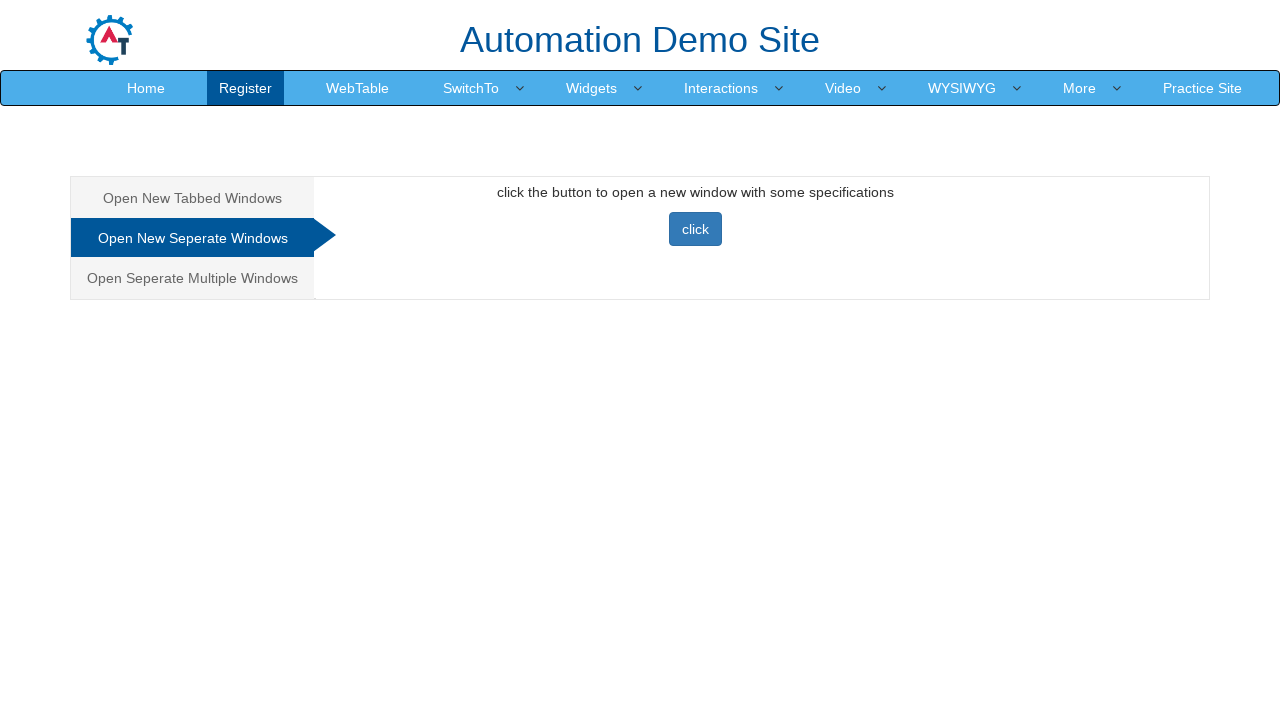

Clicked button to open new window and popup detected at (695, 229) on button.btn.btn-primary
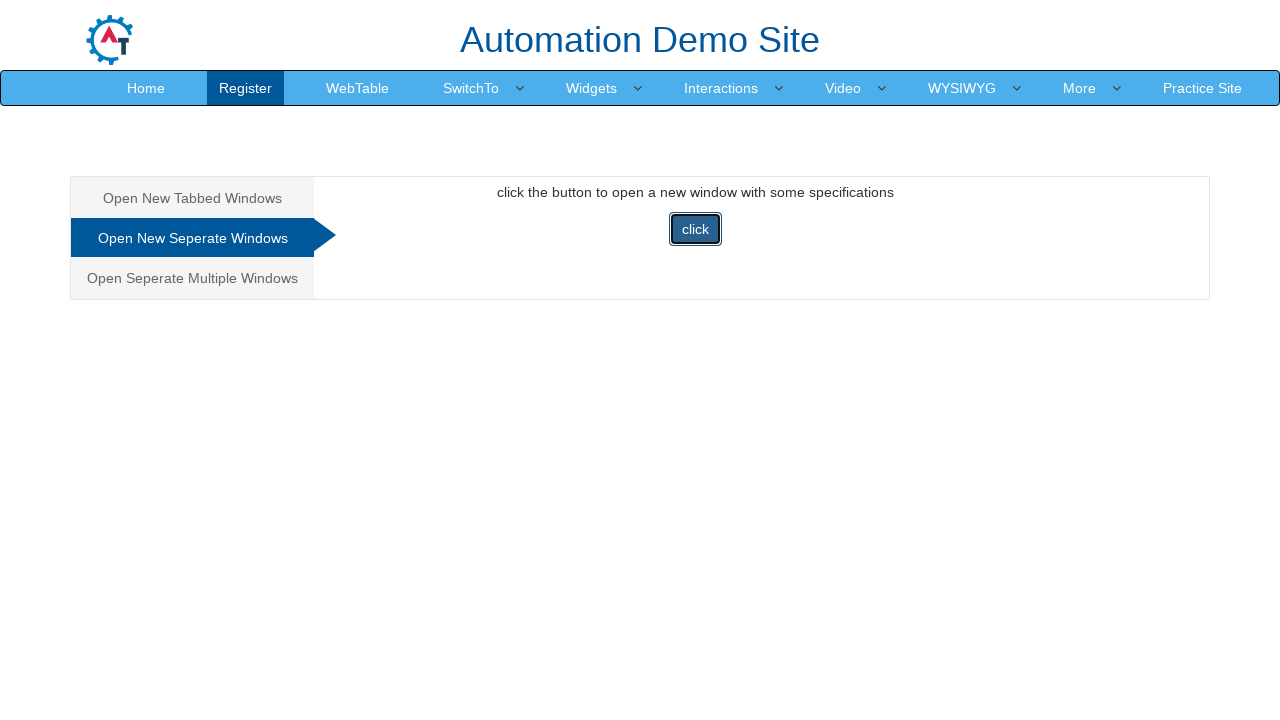

Switched to new popup window
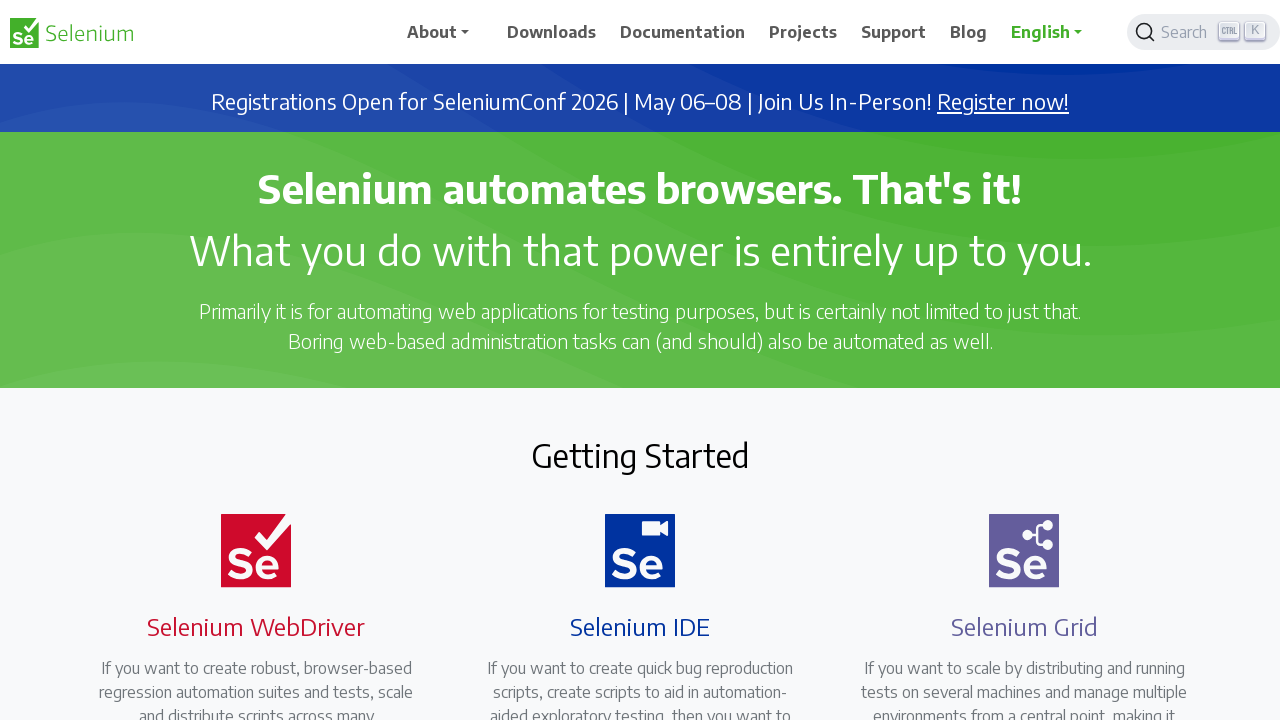

New page loaded successfully
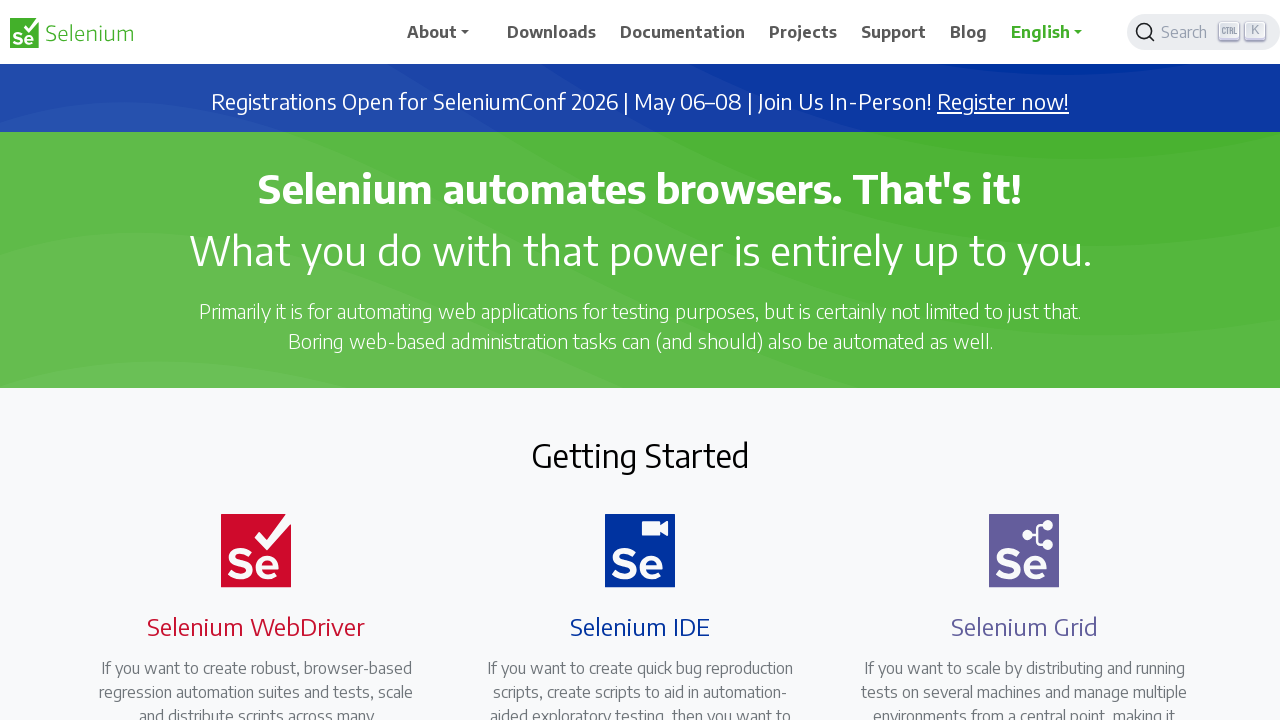

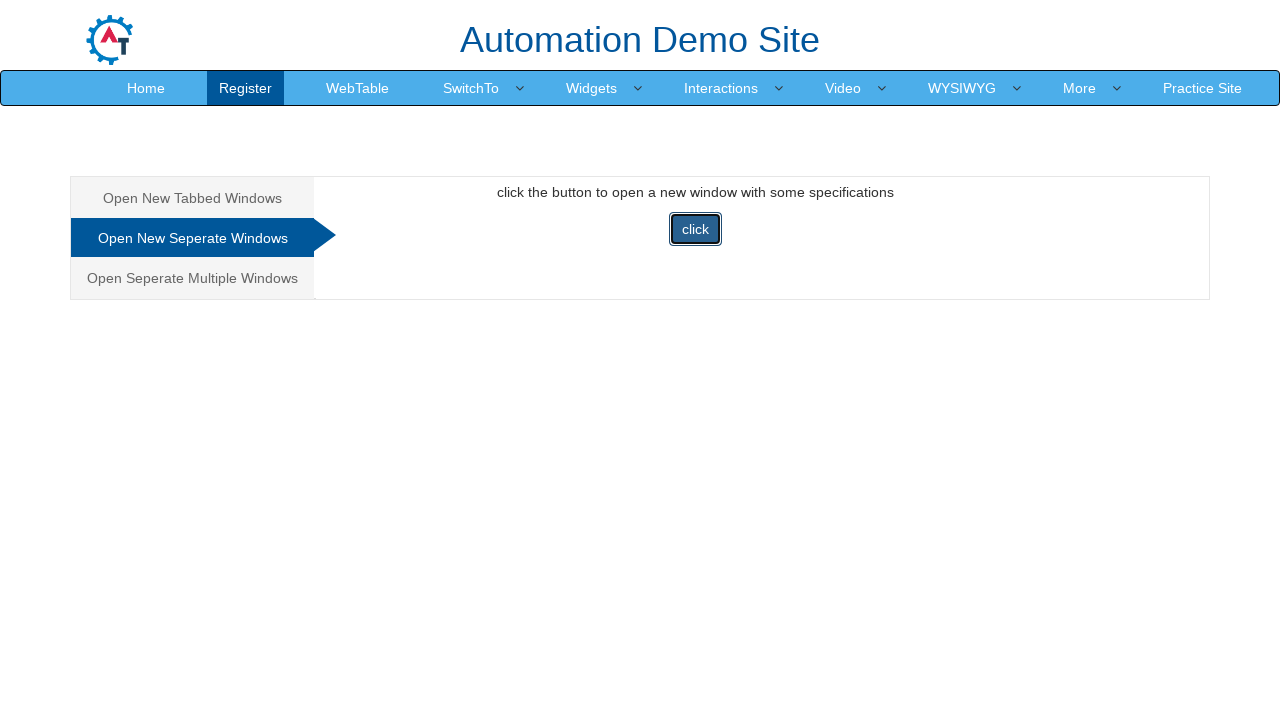